Navigates to WebDriver.io website and waits for a floating button element to be displayed for visual verification

Starting URL: https://webdriver.io/

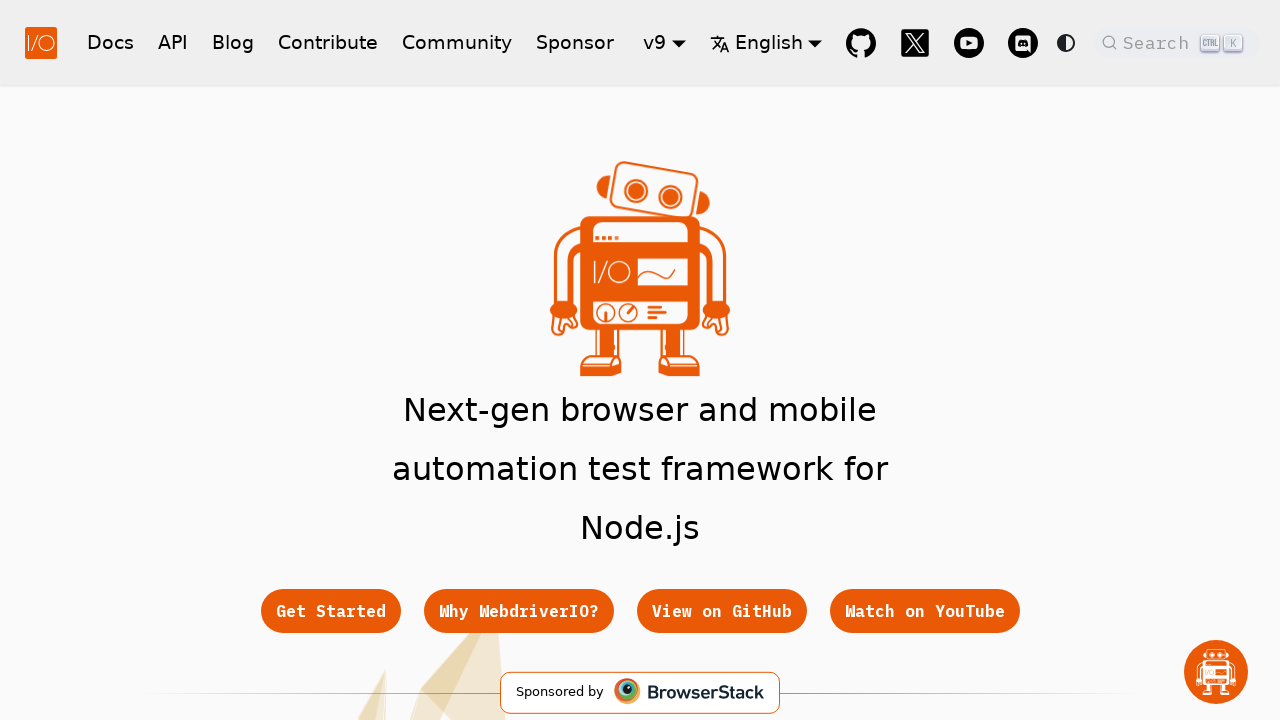

Navigated to WebDriver.io website
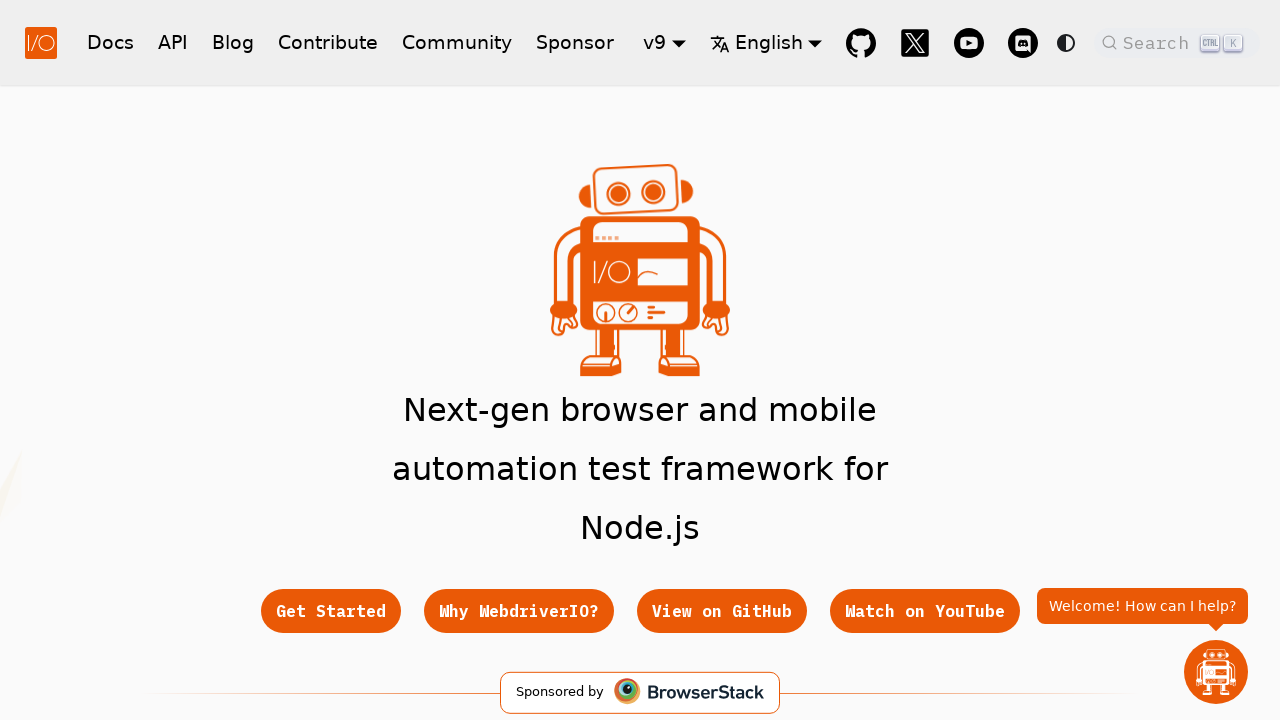

Floating button element is now visible for visual verification
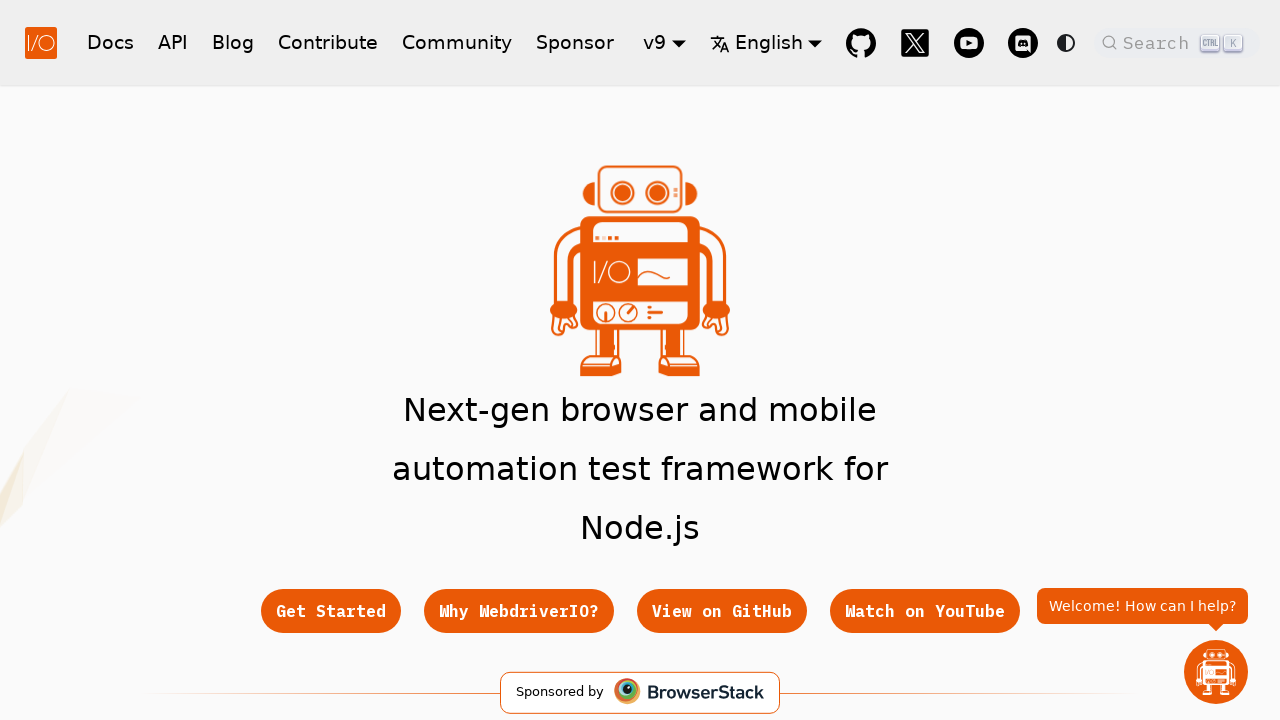

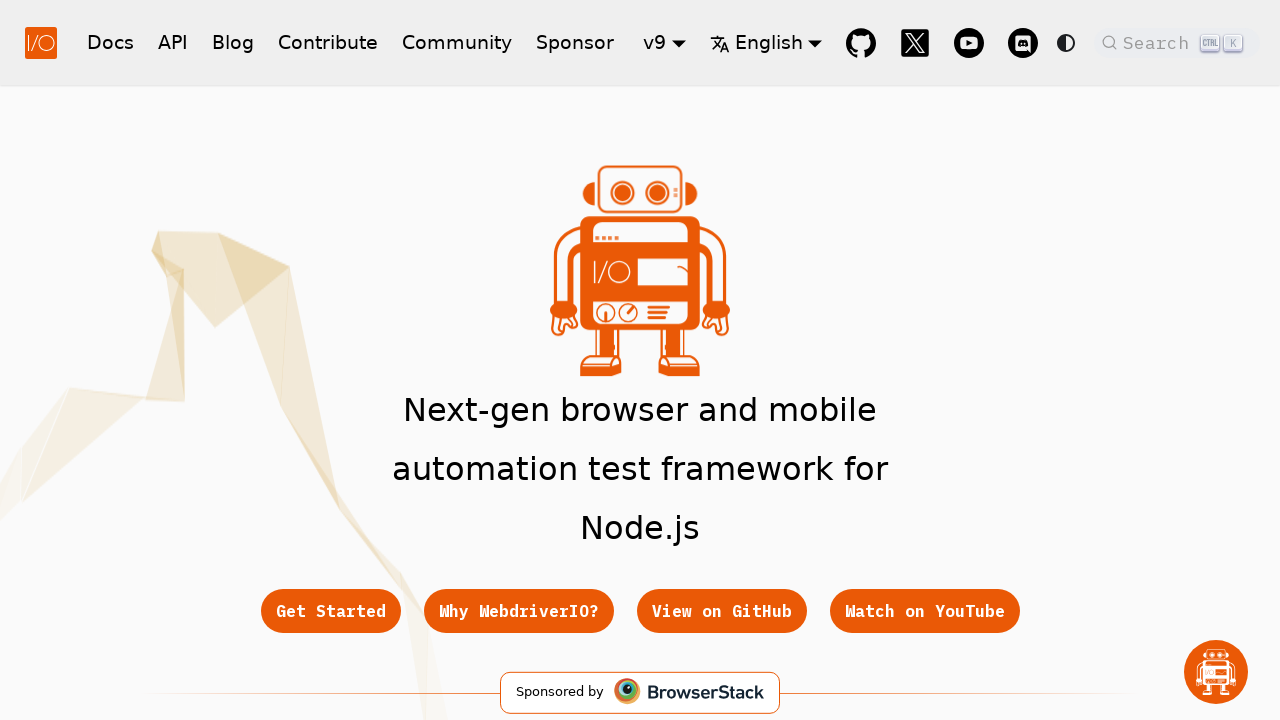